Navigates to a football statistics website, selects "All matches" view, chooses Spain from a dropdown, and retrieves match data from a table

Starting URL: https://www.adamchoi.co.uk/teamgoals/detailed

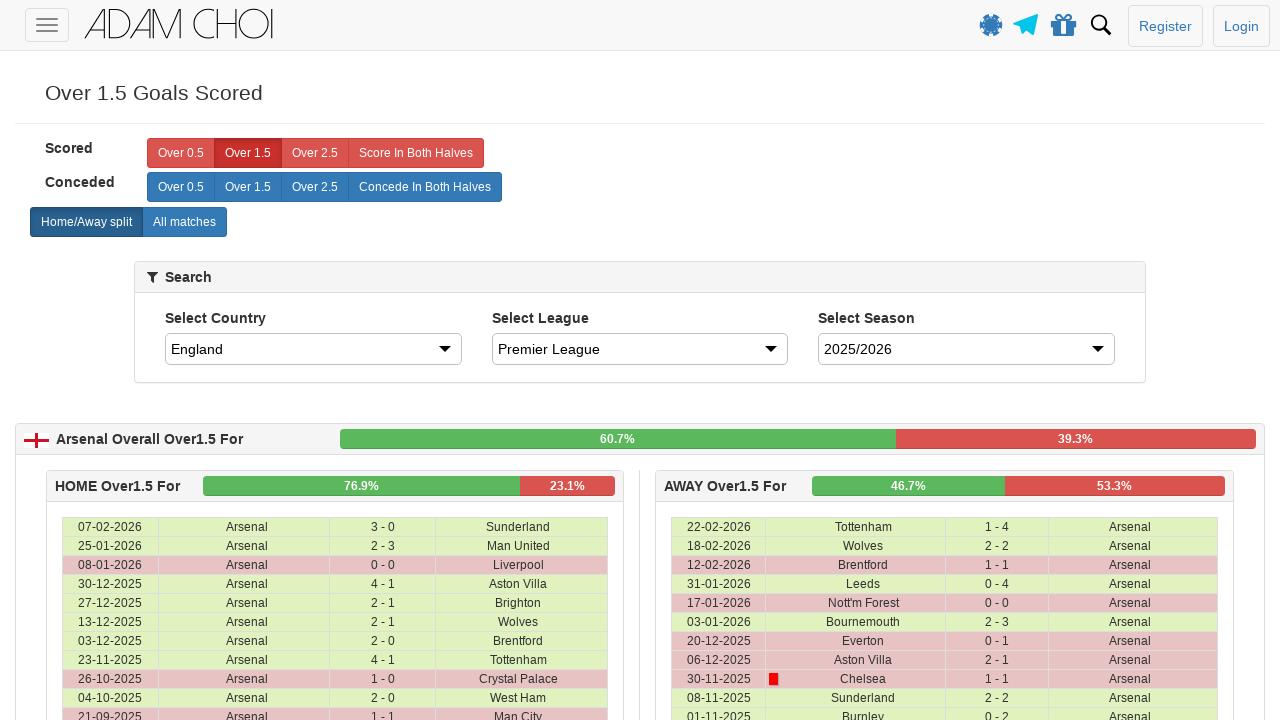

Navigated to football statistics website
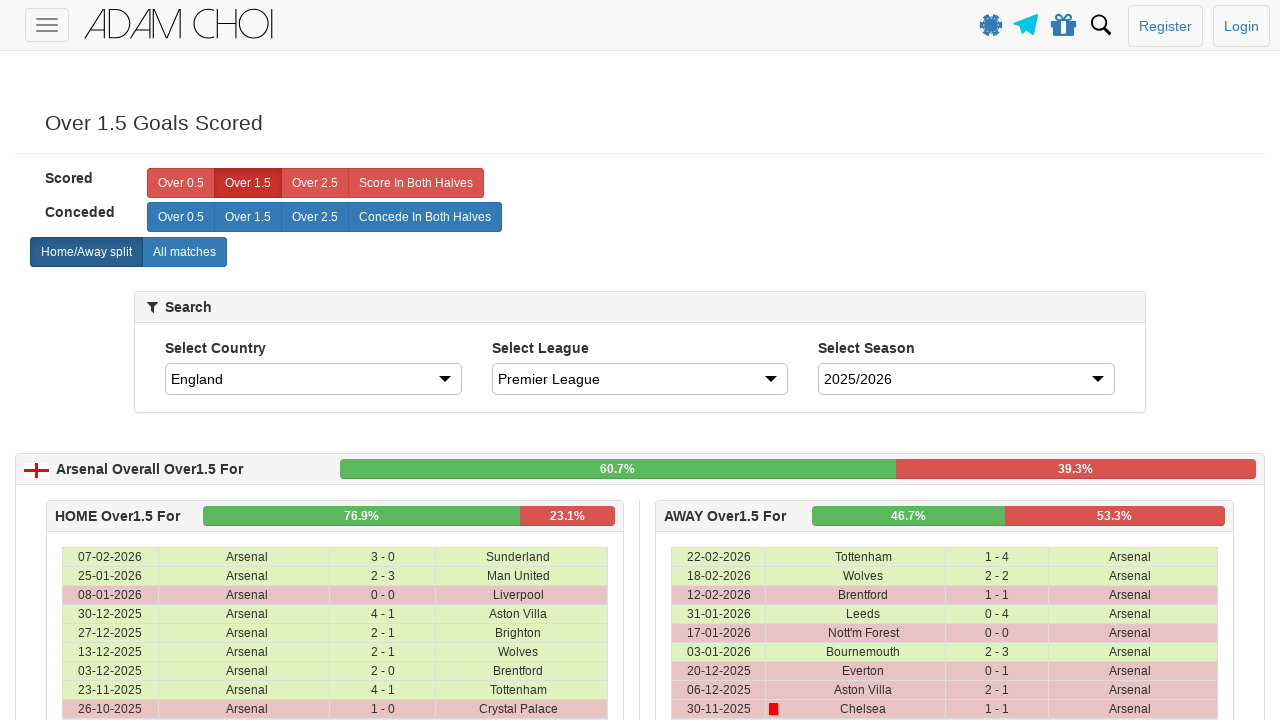

Clicked 'All matches' button at (184, 252) on xpath=//label[@analytics-event="All matches"]
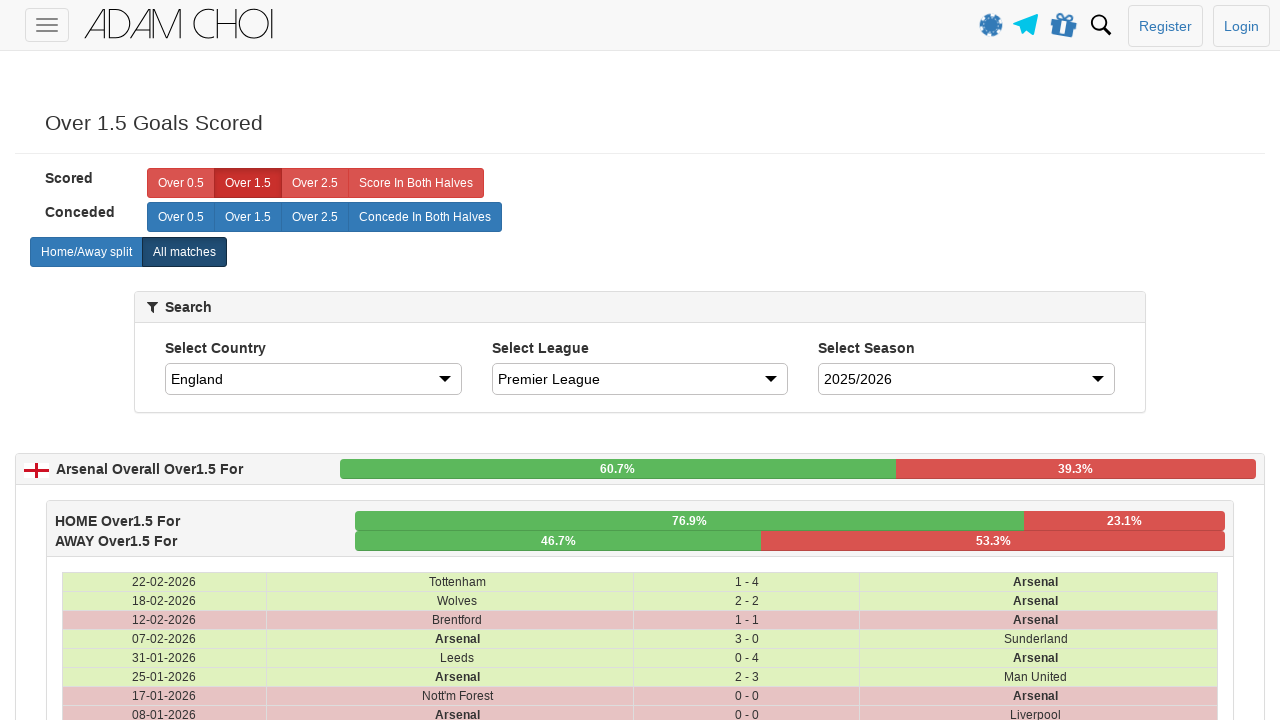

Selected Spain from country dropdown on #country
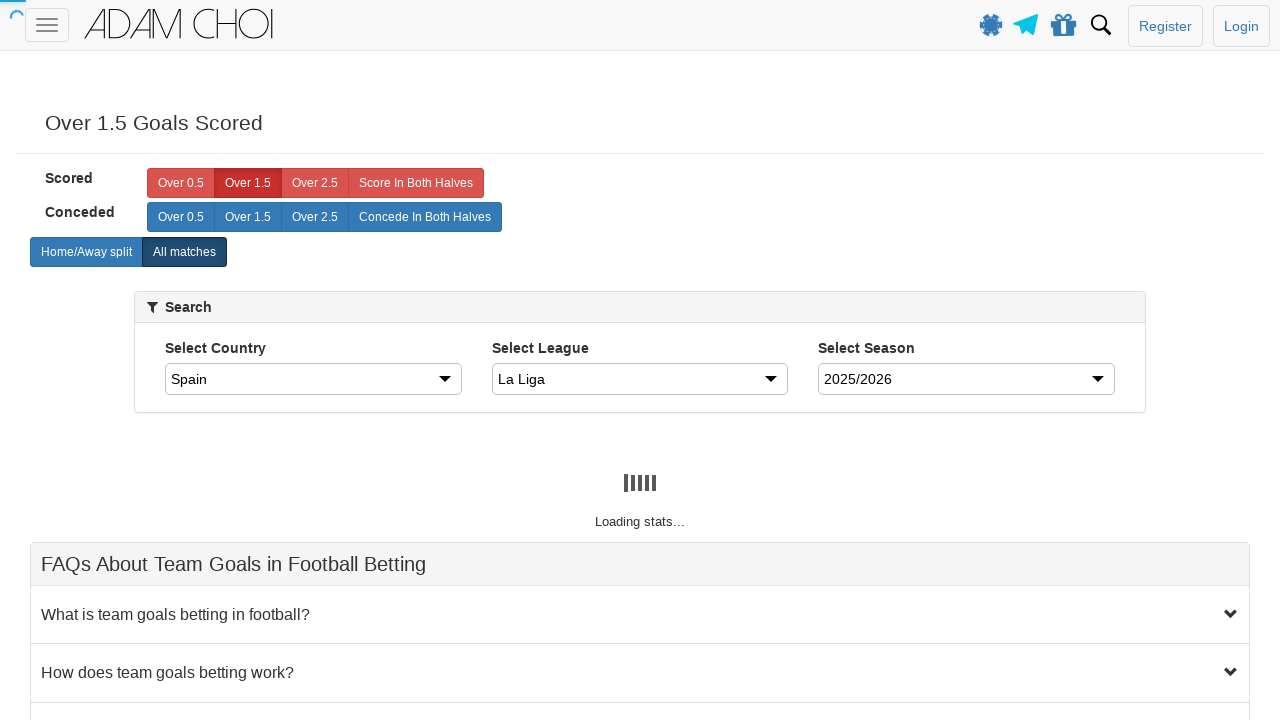

Match table data loaded
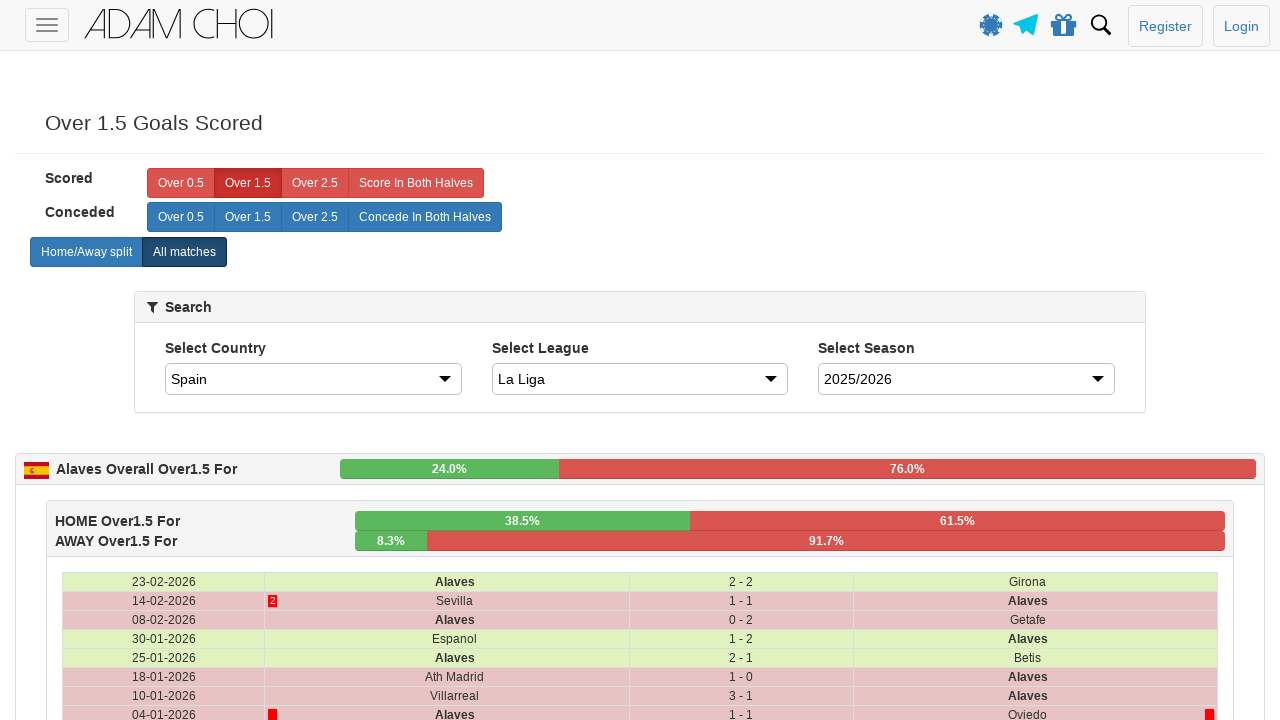

Retrieved 516 match rows from table
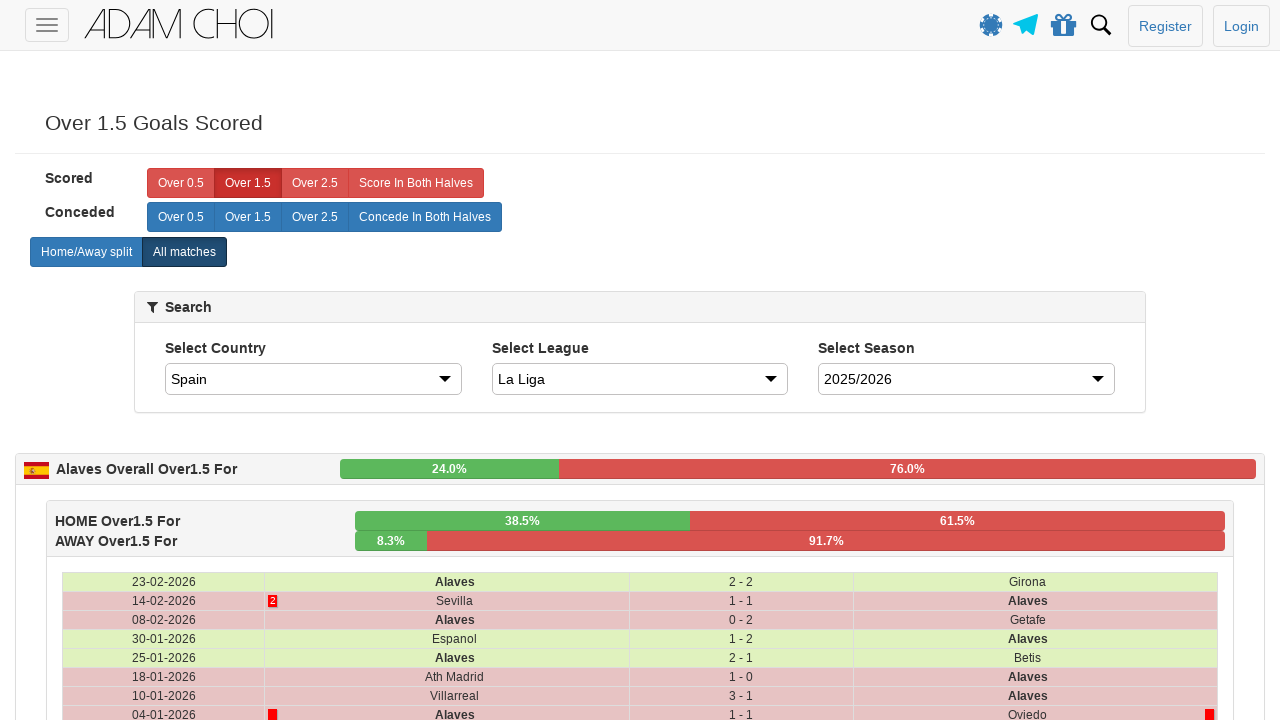

Verified that match data is present
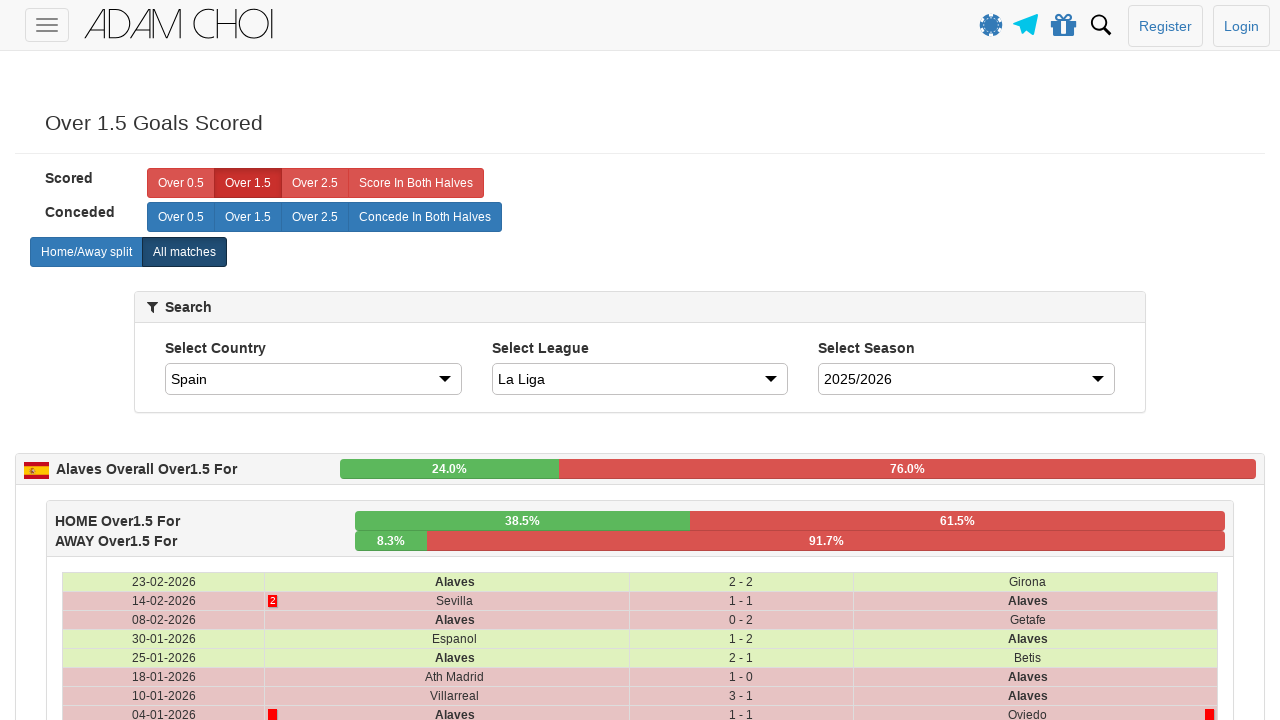

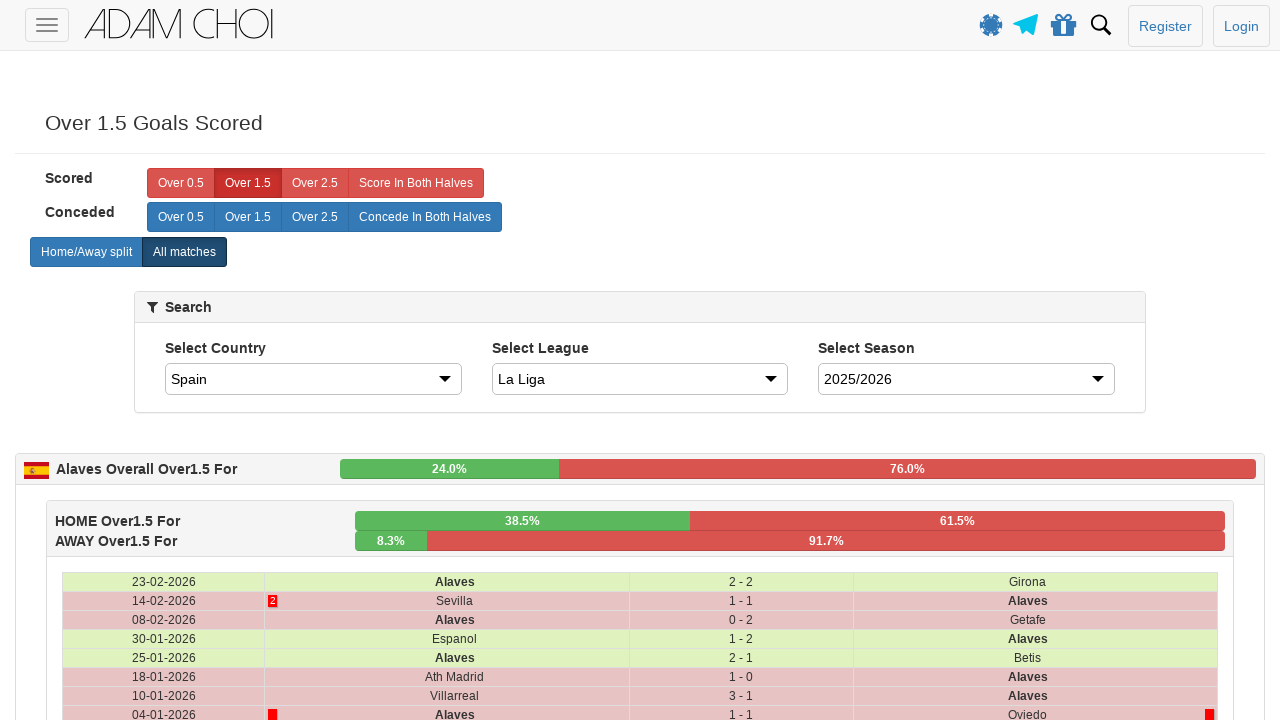